Tests registration form with invalid phone number format and verifies validation error

Starting URL: https://alada.vn/tai-khoan/dang-ky.html

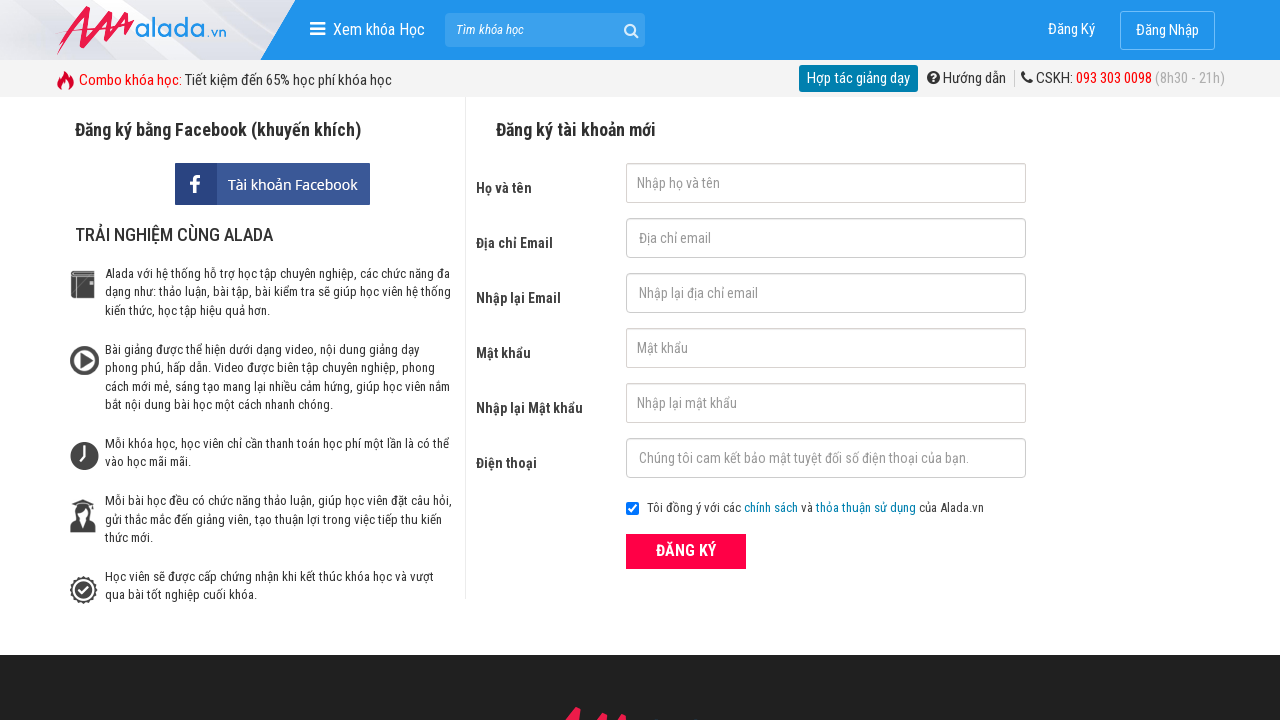

Filled name field with 'Huyen' on //form[@id='frmLogin']//input[@id='txtFirstname']
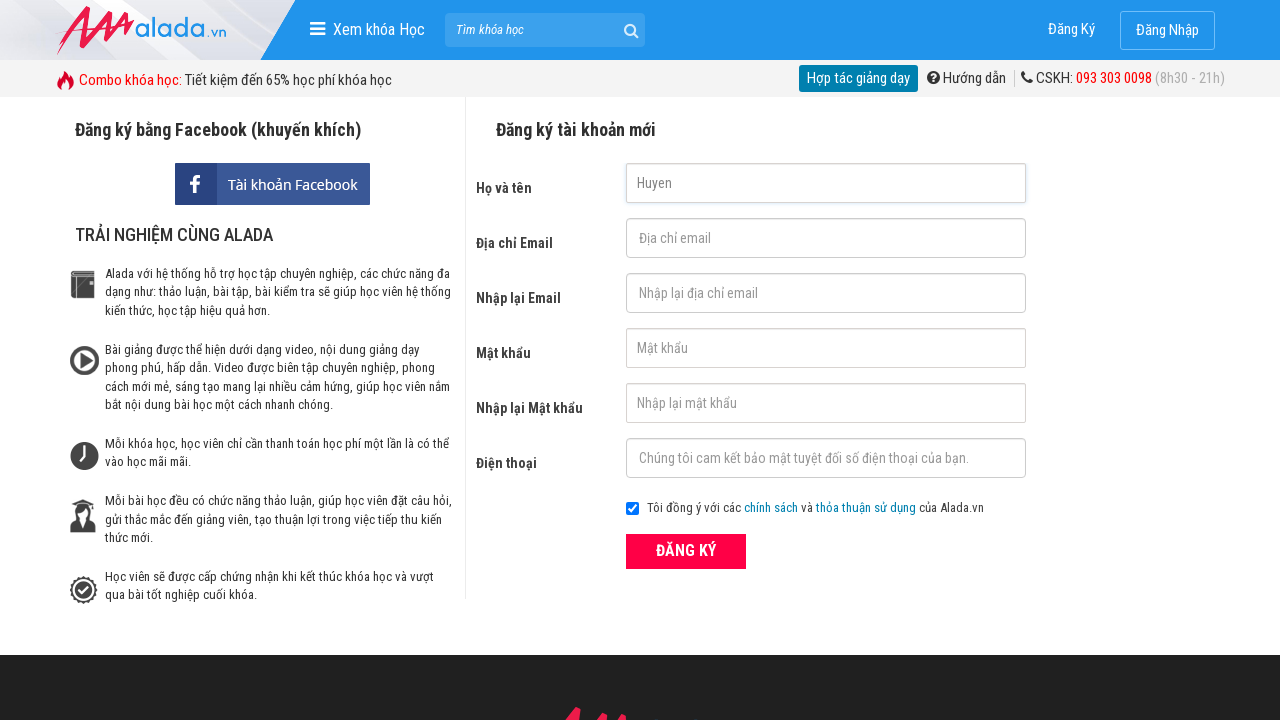

Filled email field with 'huyentt@yopmail.com' on //form[@id='frmLogin']//input[@id='txtEmail']
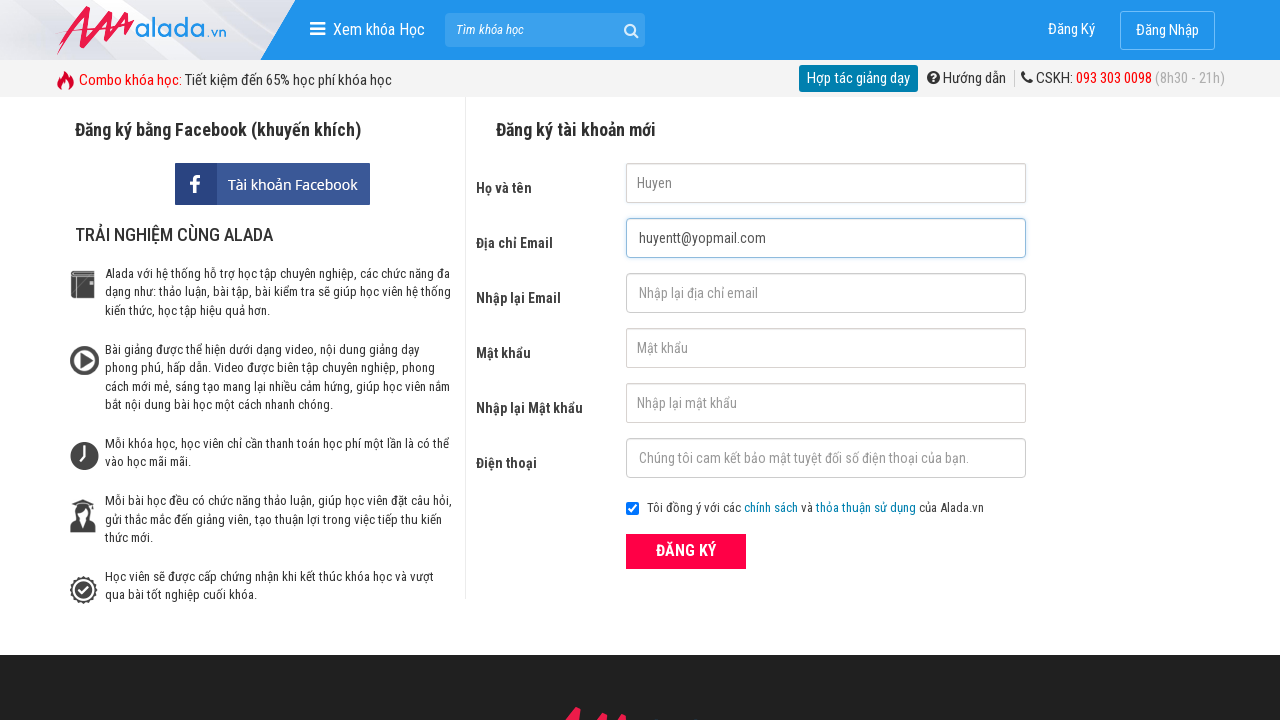

Filled confirm email field with 'huyentt@yopmail.com' on //form[@id='frmLogin']//input[@id='txtCEmail']
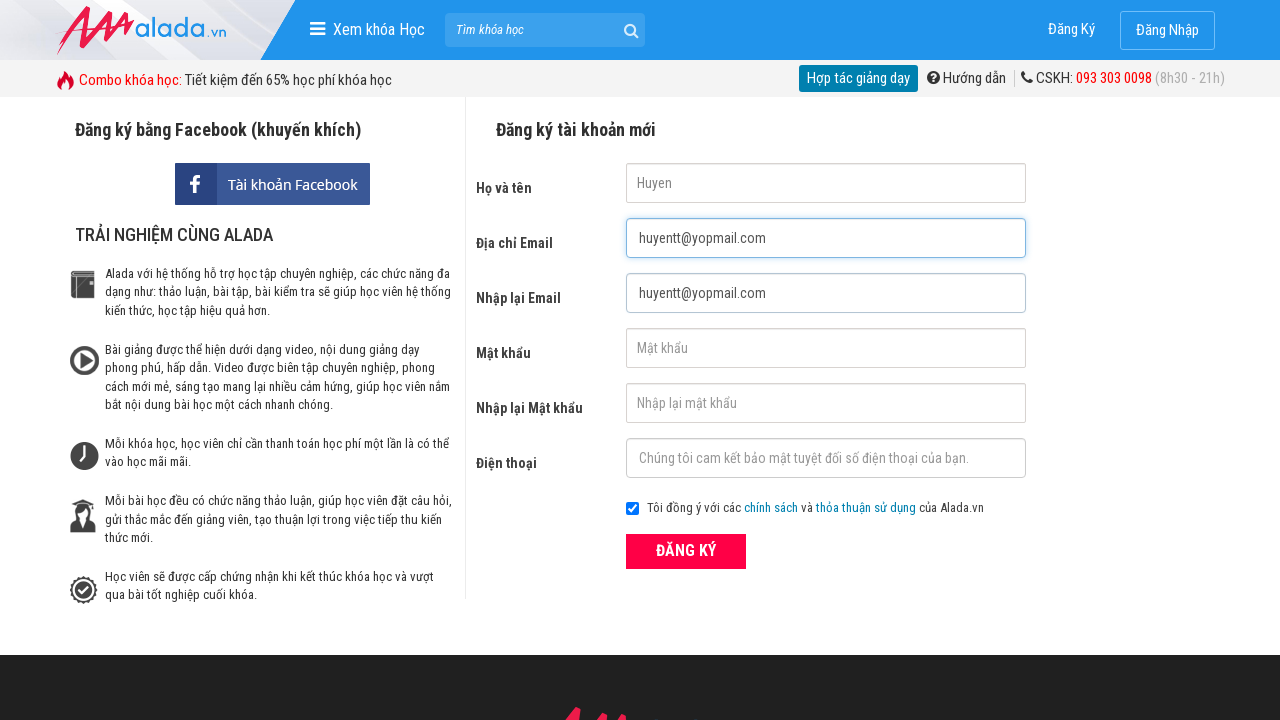

Filled password field with '123456' on //form[@id='frmLogin']//input[@id='txtPassword']
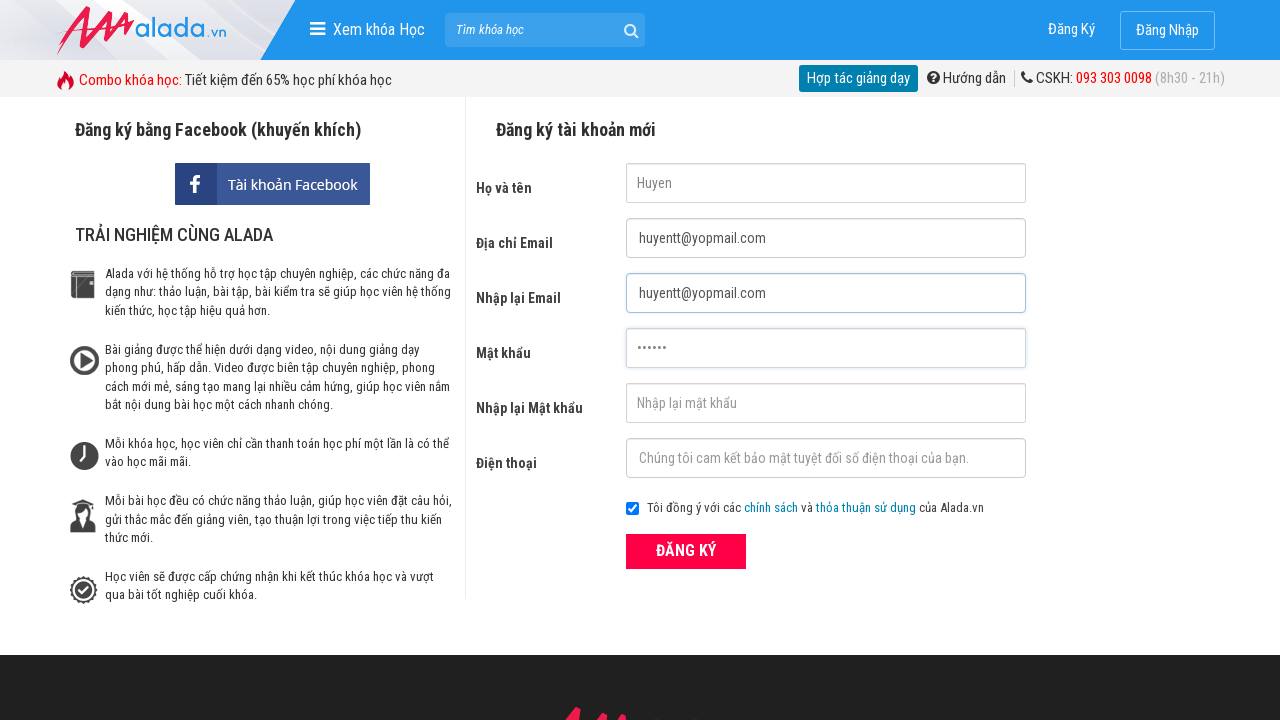

Filled confirm password field with '12344444' (intentionally different) on //form[@id='frmLogin']//input[@id='txtCPassword']
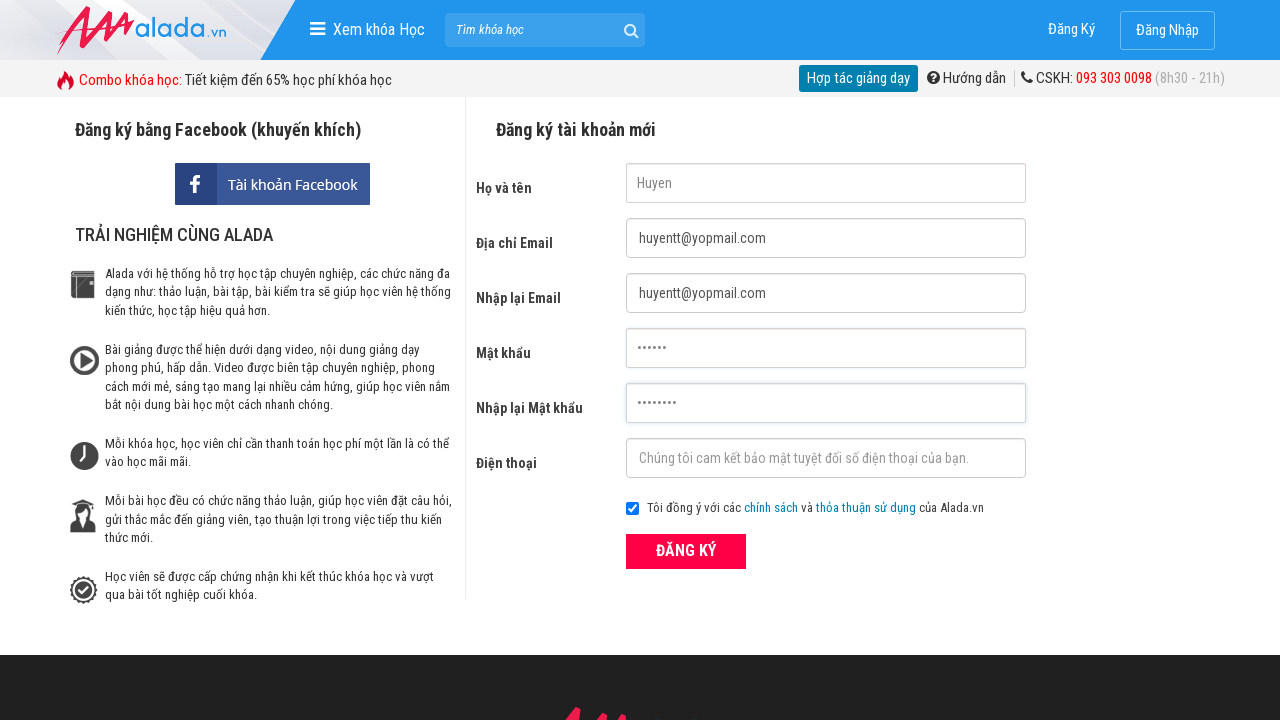

Filled phone number field with invalid format '098756232123' (too many digits) on //form[@id='frmLogin']//input[@id='txtPhone']
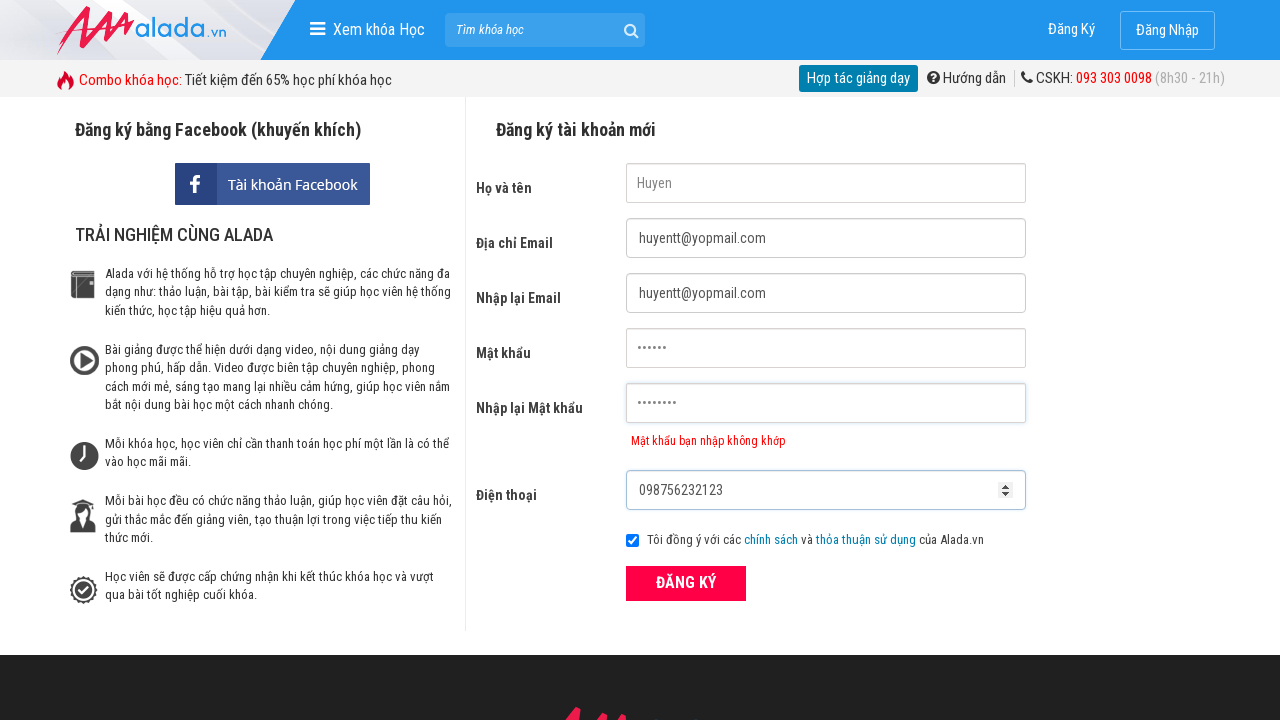

Clicked register button to submit form at (686, 583) on xpath=//form[@id='frmLogin']//button
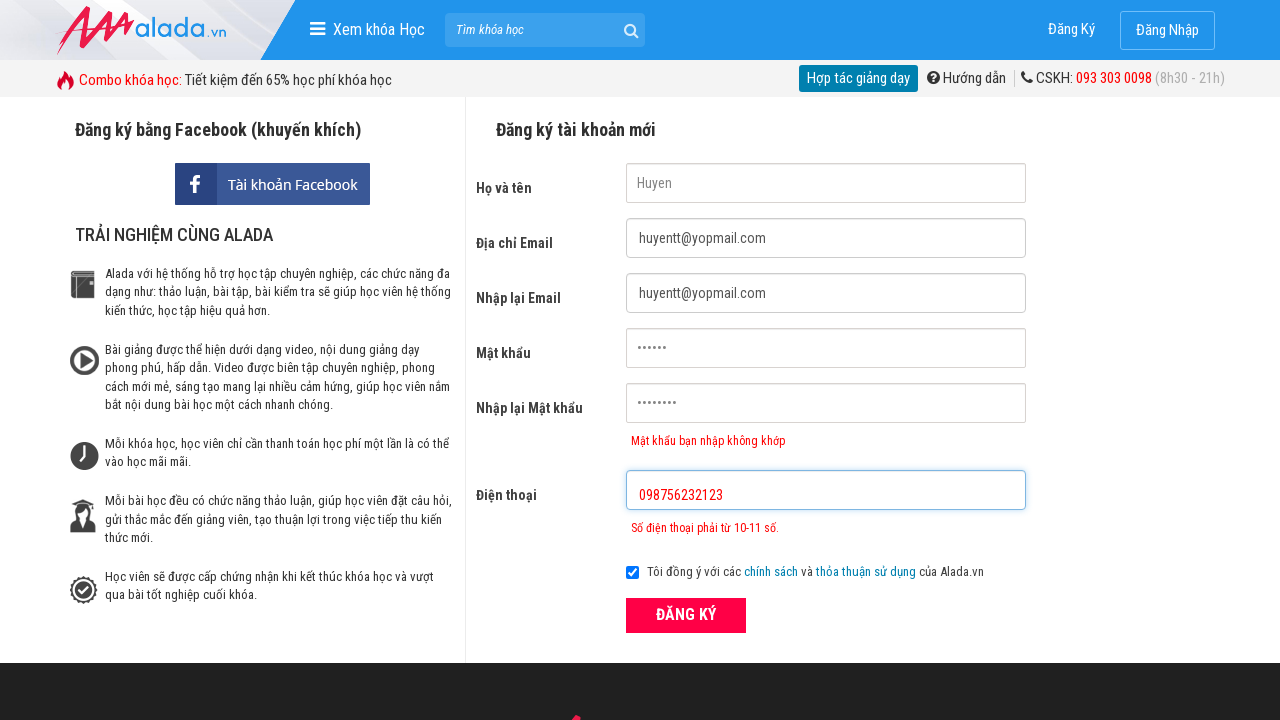

Phone number validation error message appeared
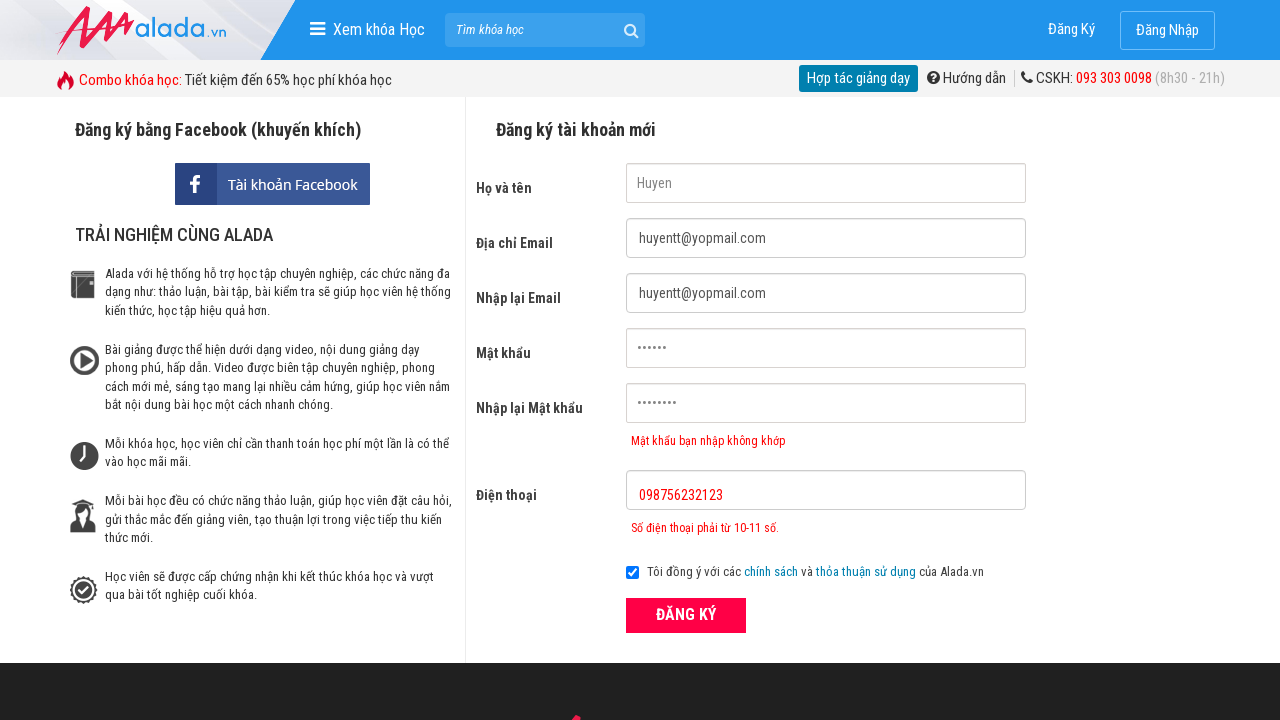

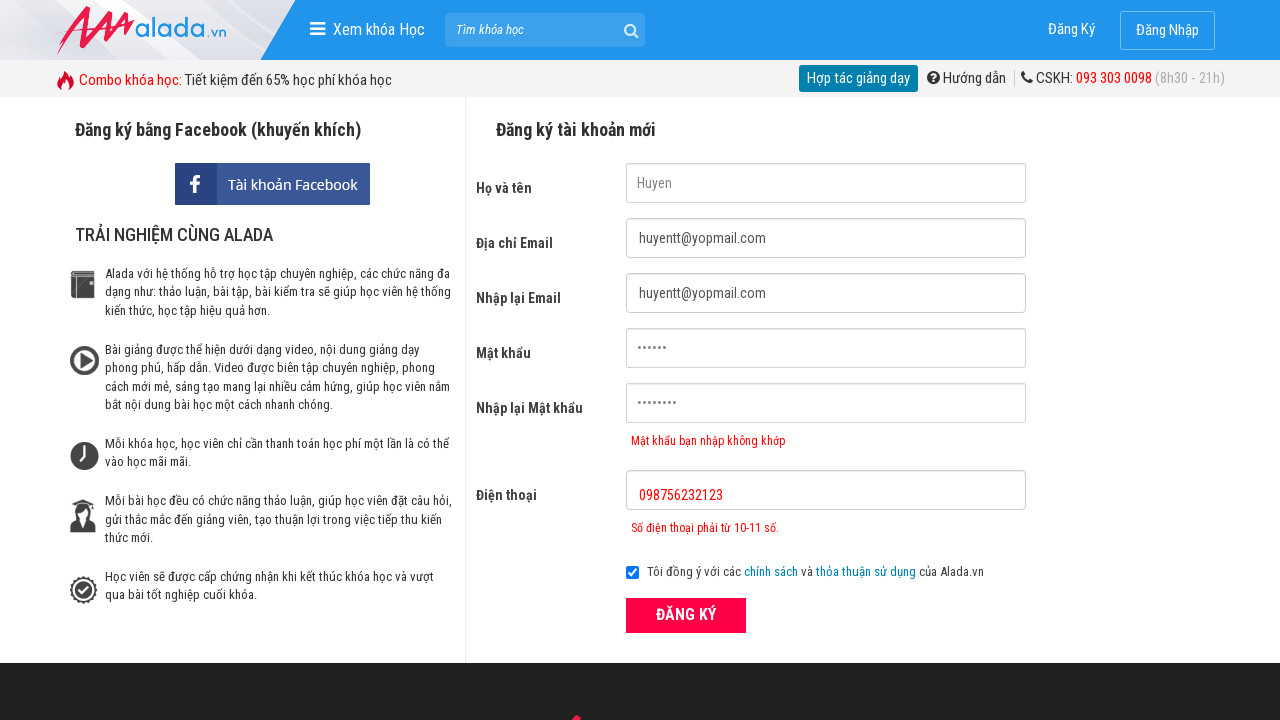